Tests AJIO e-commerce site by searching for "bags", applying Men and Fashion Bags filters, and verifying that product results are displayed with brand and product information.

Starting URL: https://www.ajio.com/

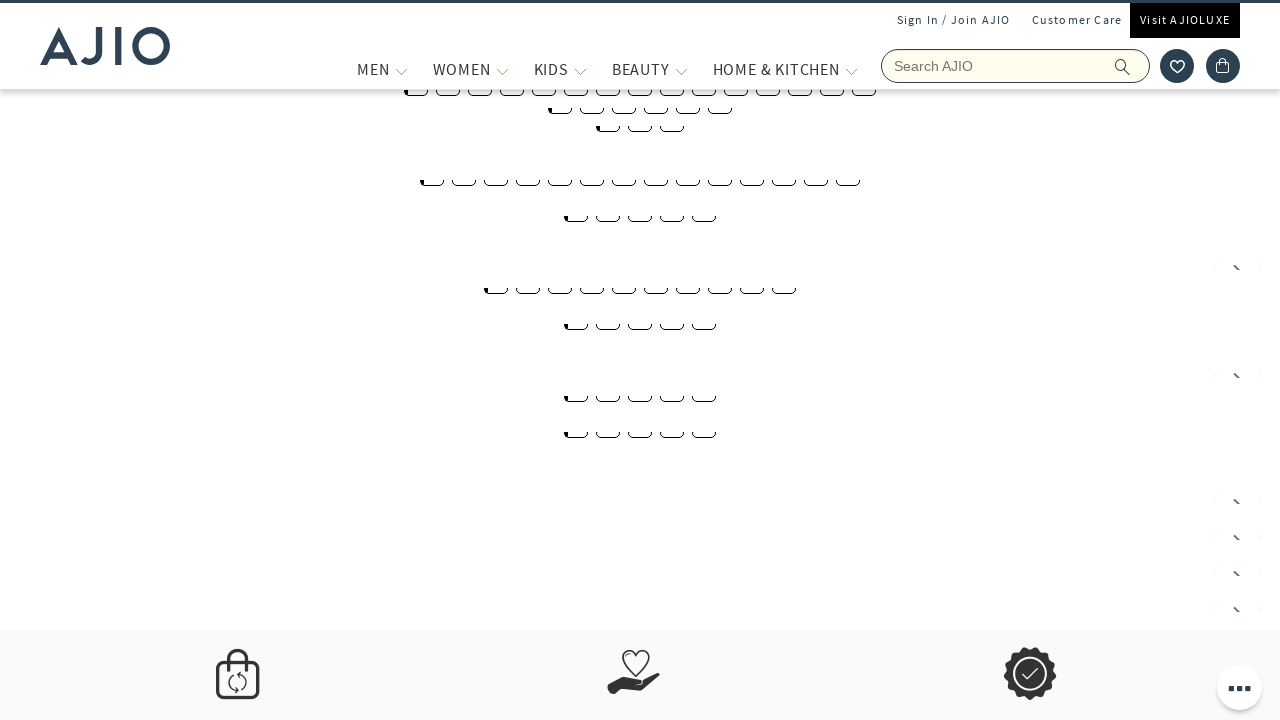

Filled search box with 'bags' on input[placeholder='Search AJIO']
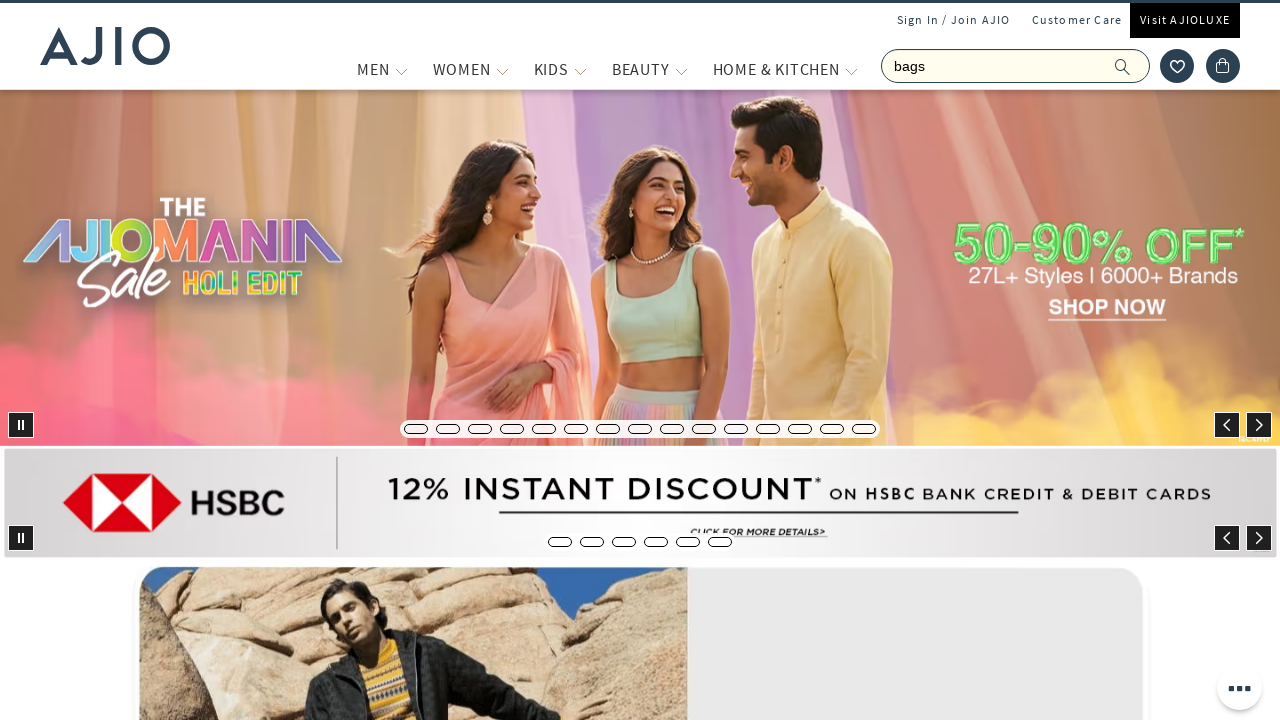

Pressed Enter to search for bags on input[placeholder='Search AJIO']
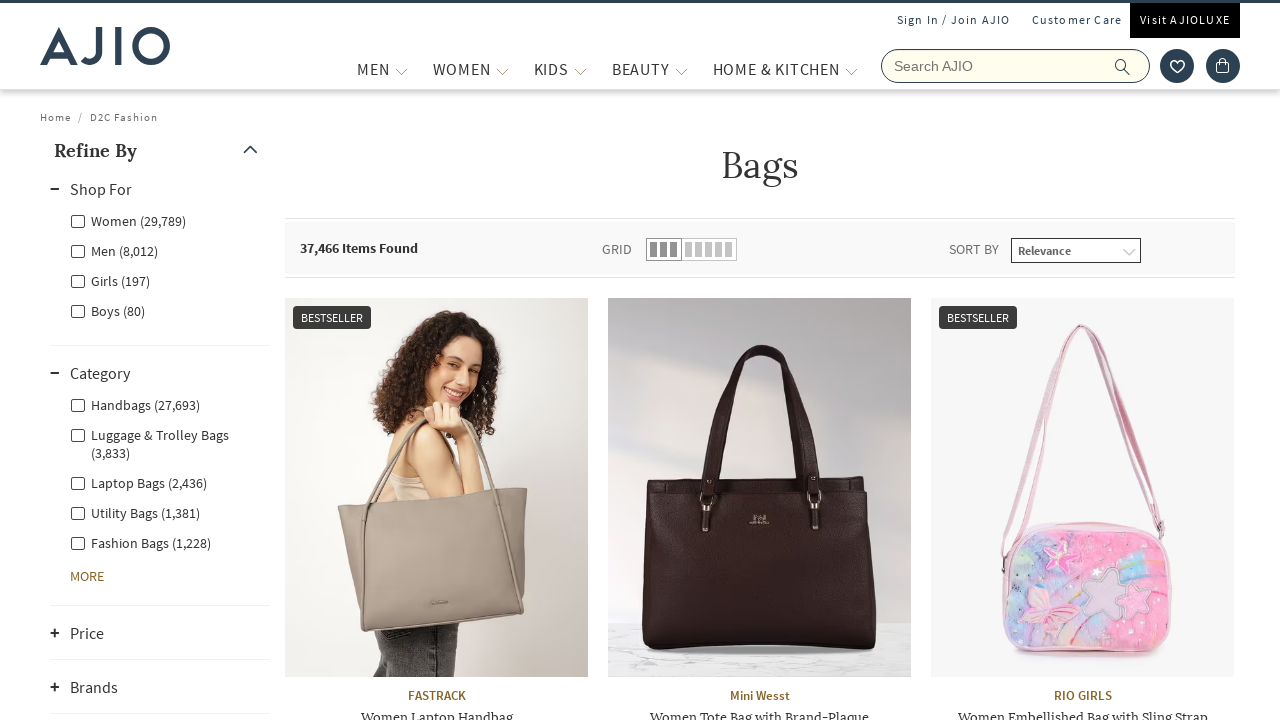

Waited for search results to load
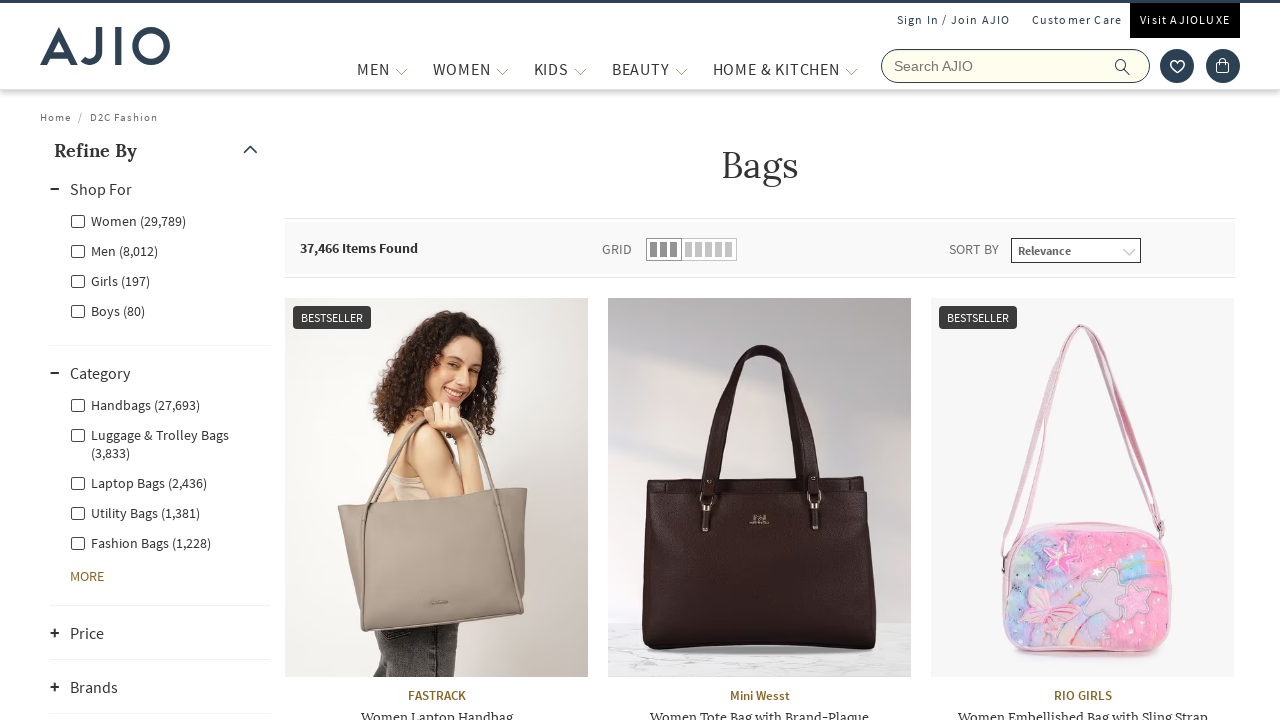

Clicked Men filter checkbox
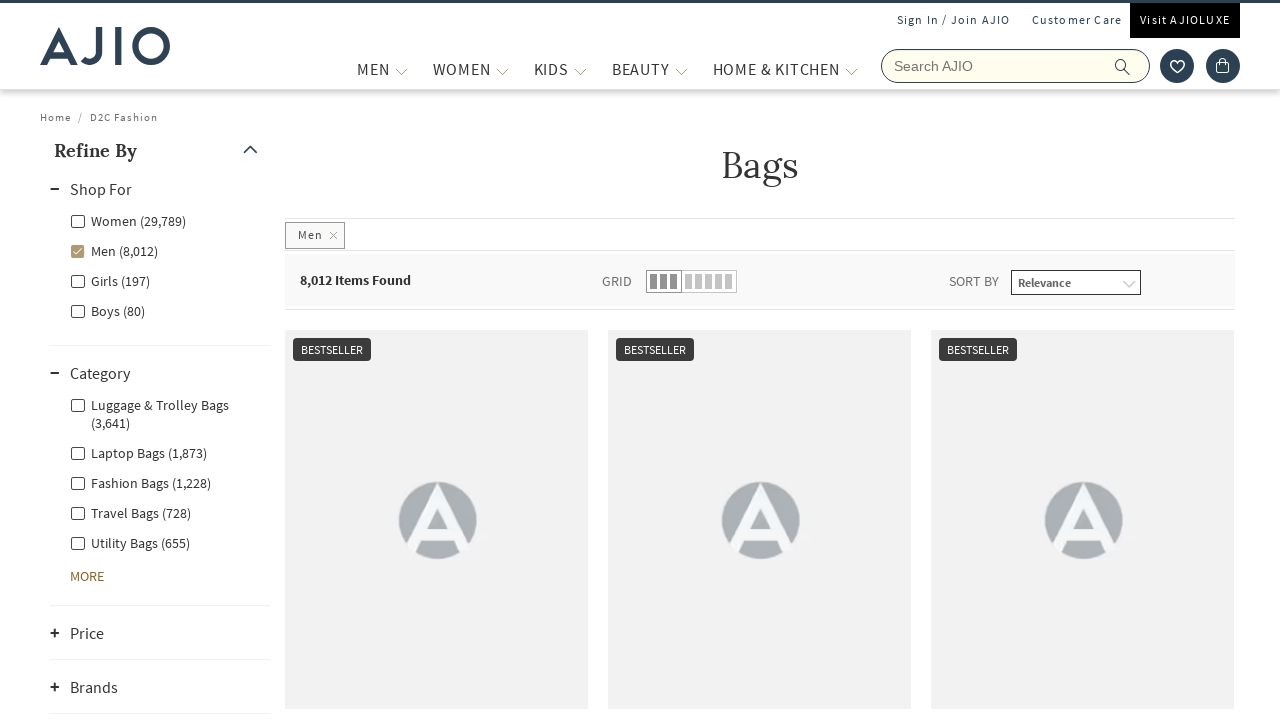

Waited for Men filter to apply
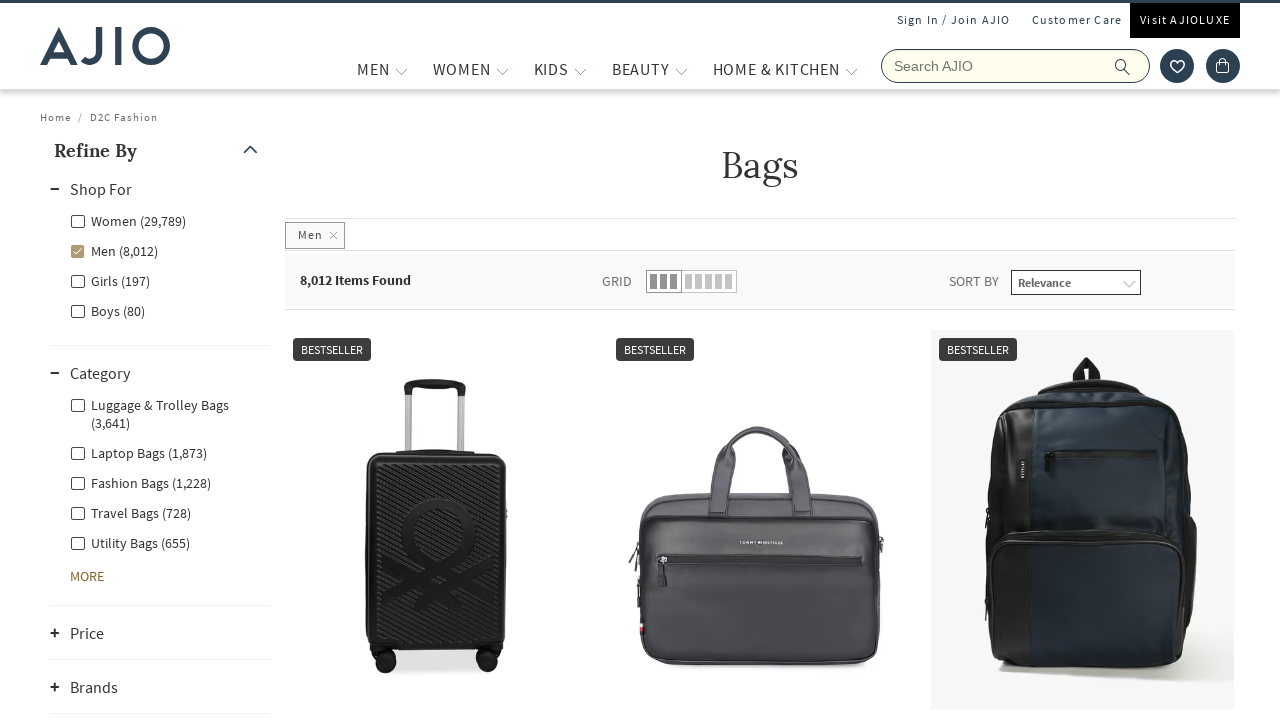

Clicked Fashion Bags filter checkbox
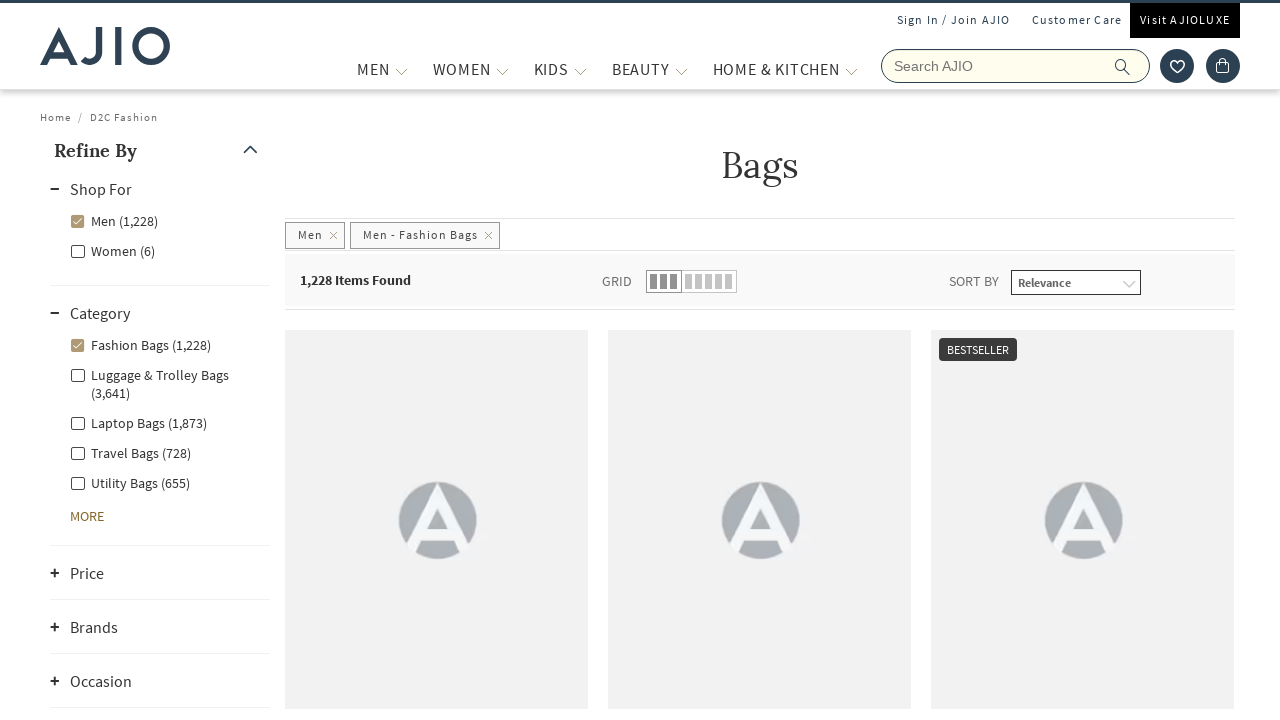

Waited for Fashion Bags filter to apply
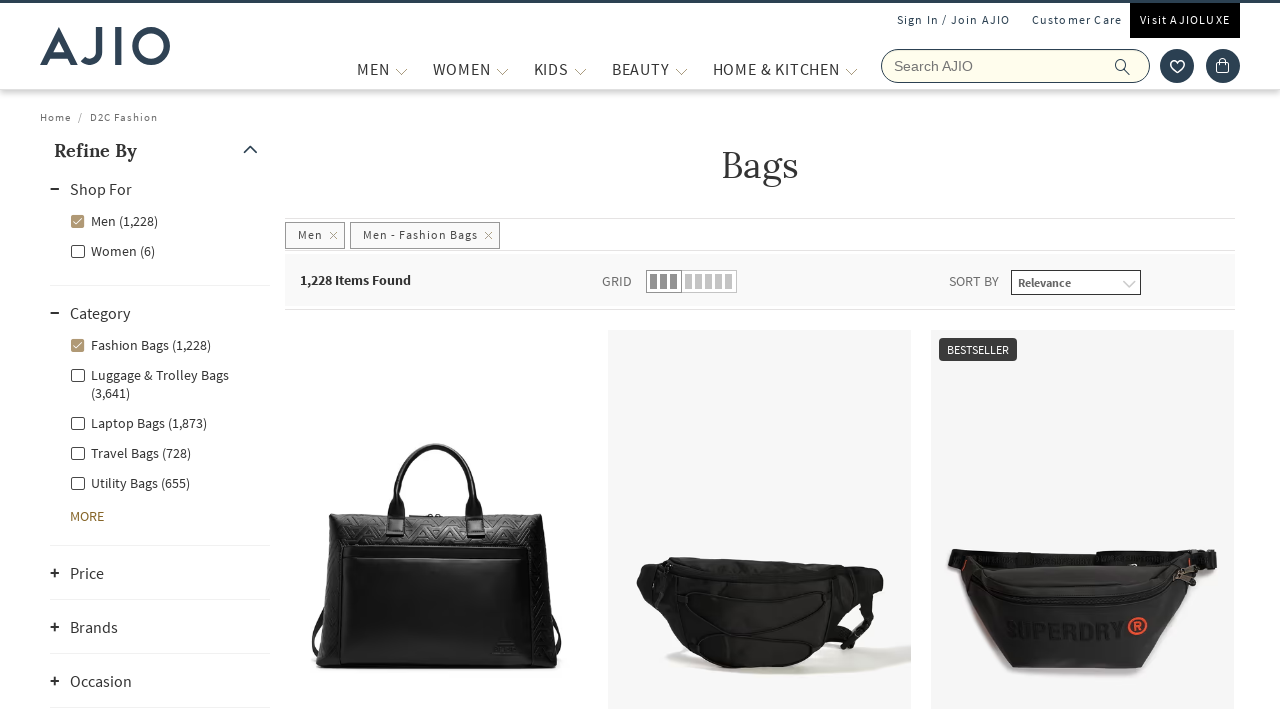

Verified product count element is displayed
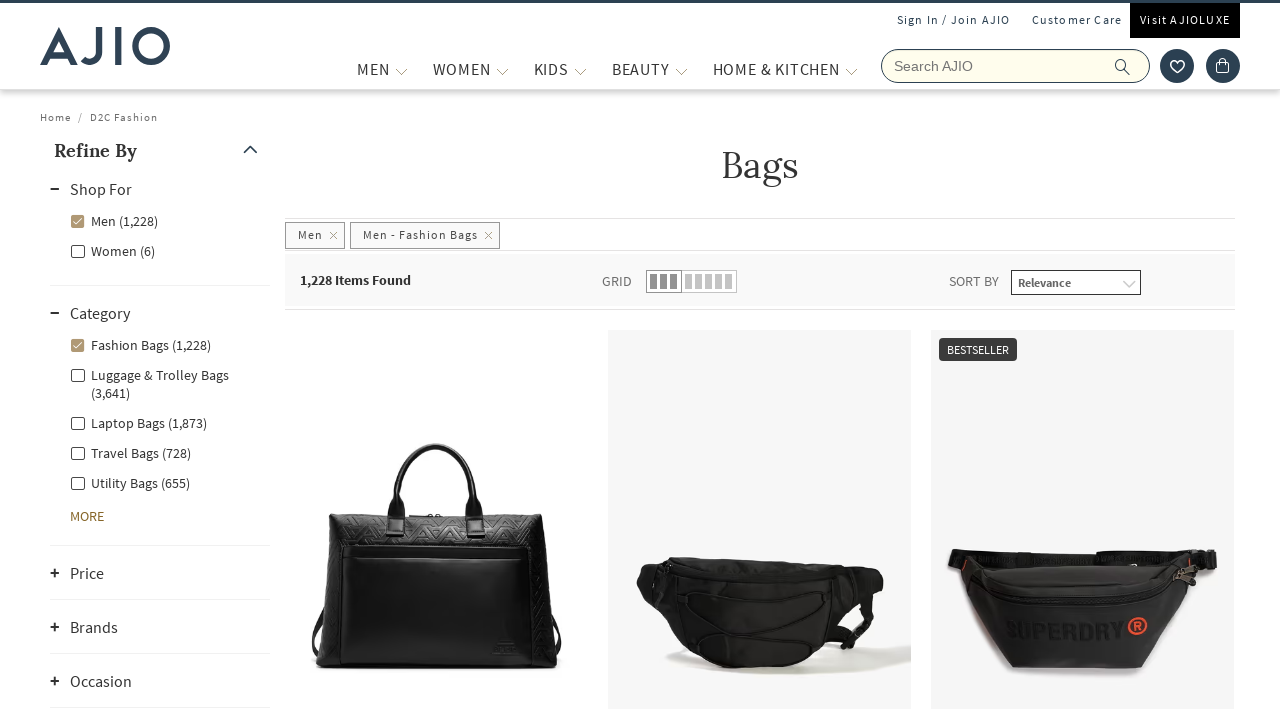

Verified brand elements are present in product results
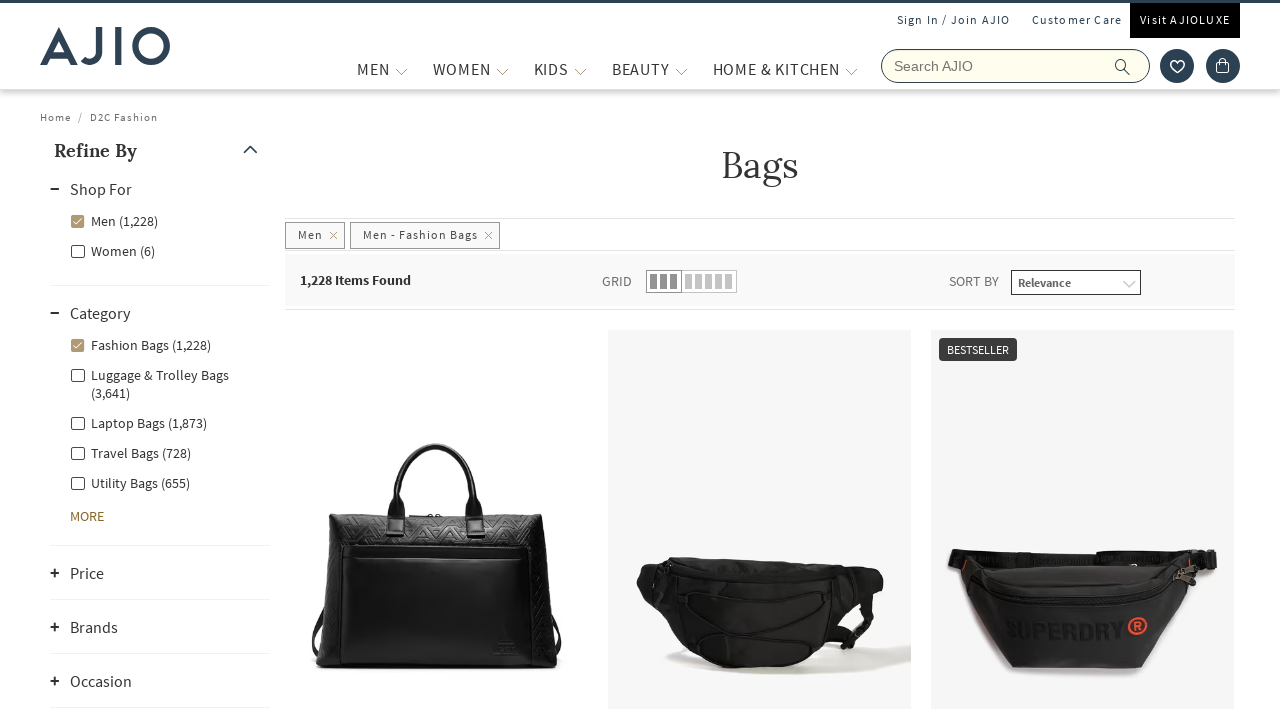

Verified product name elements are present in product results
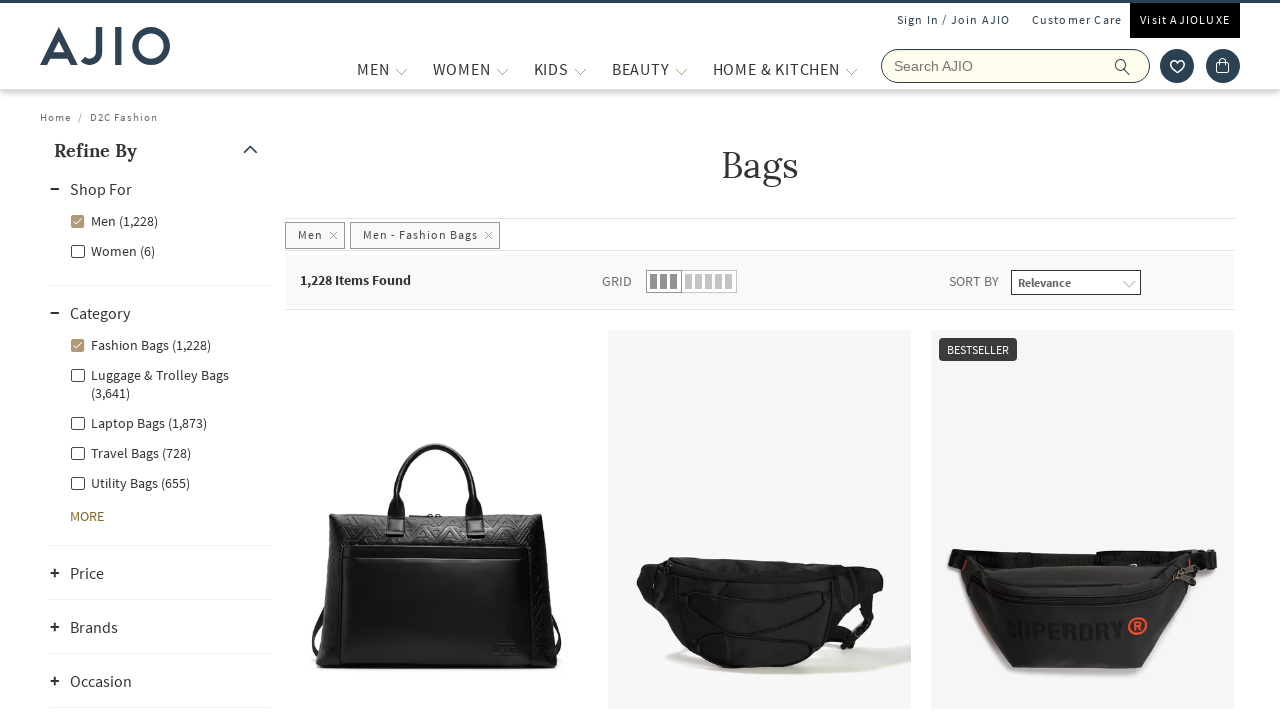

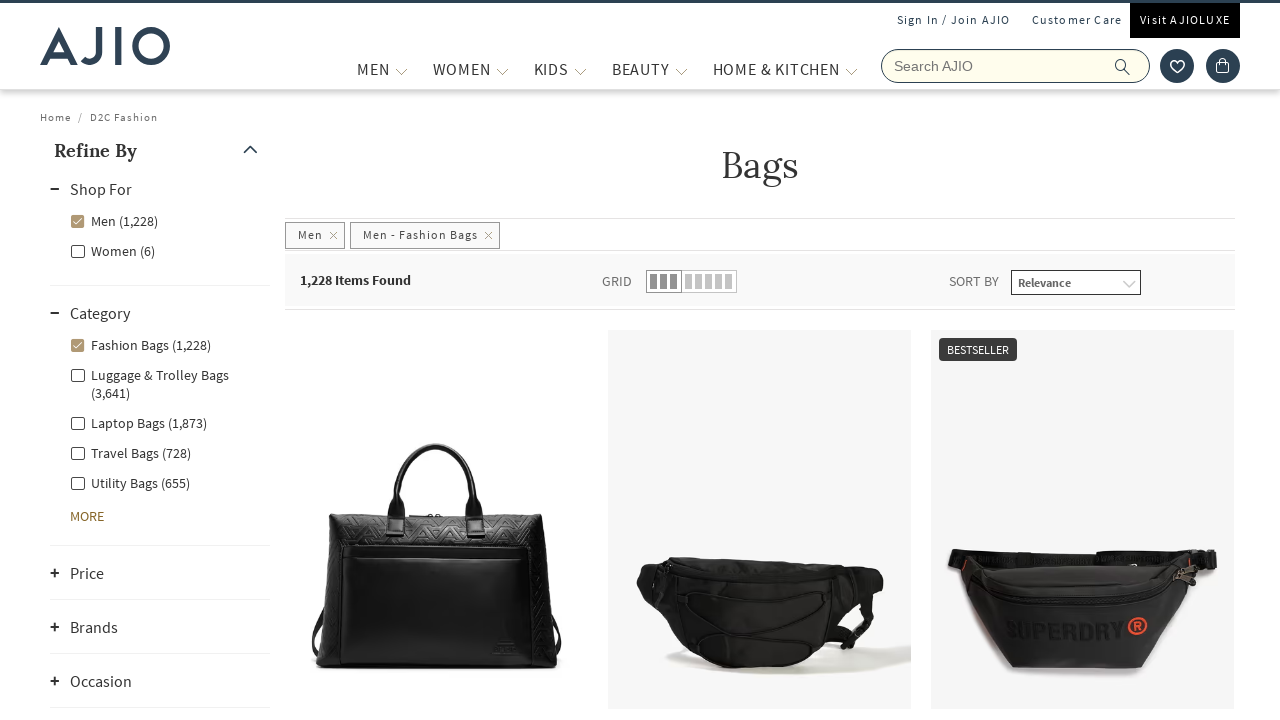